Tests various input field interactions including typing text, appending text to existing content, getting attribute values, and clearing input fields on a practice website.

Starting URL: https://letcode.in/edit

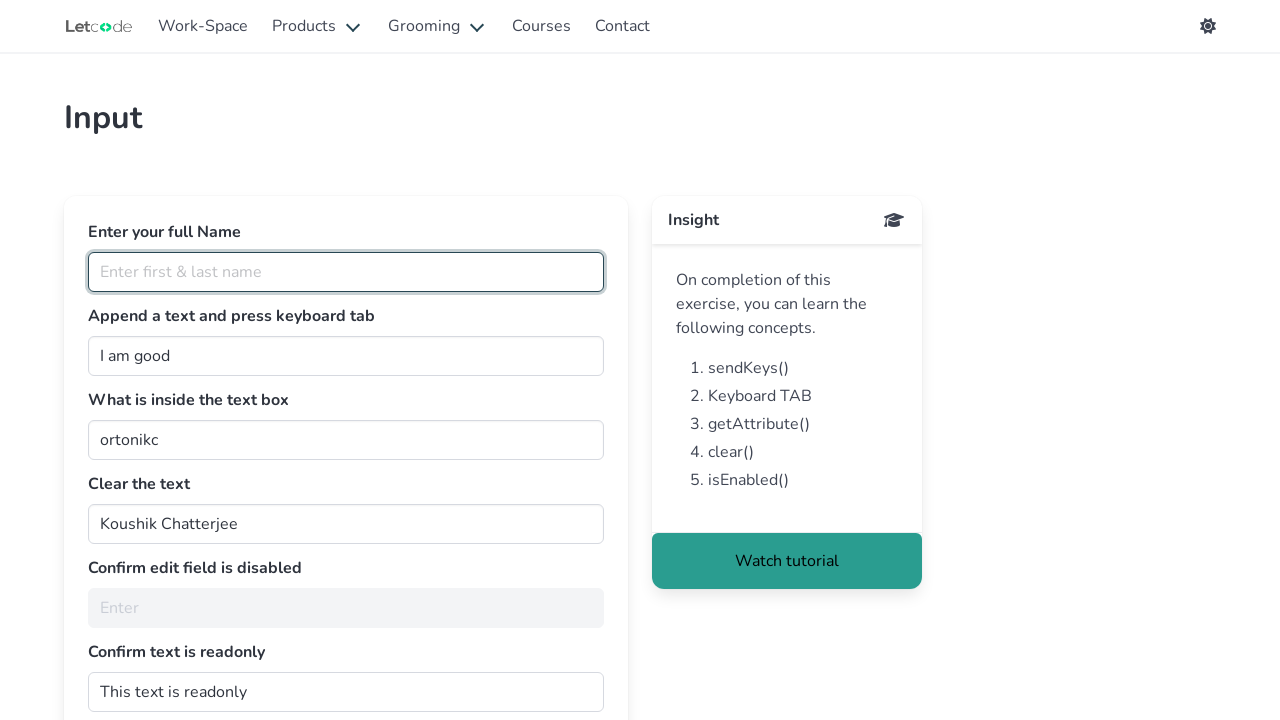

Typed 'Abinaya' into fullName field on #fullName
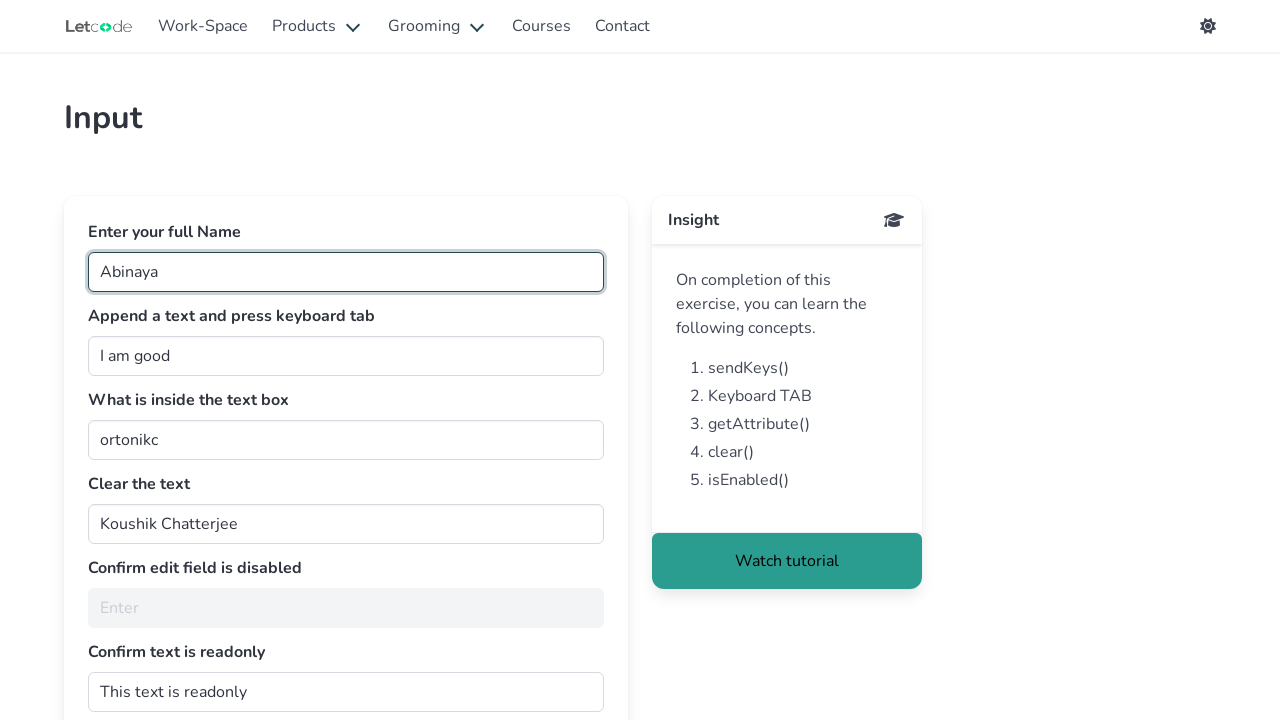

Moved cursor to end of join field text on #join
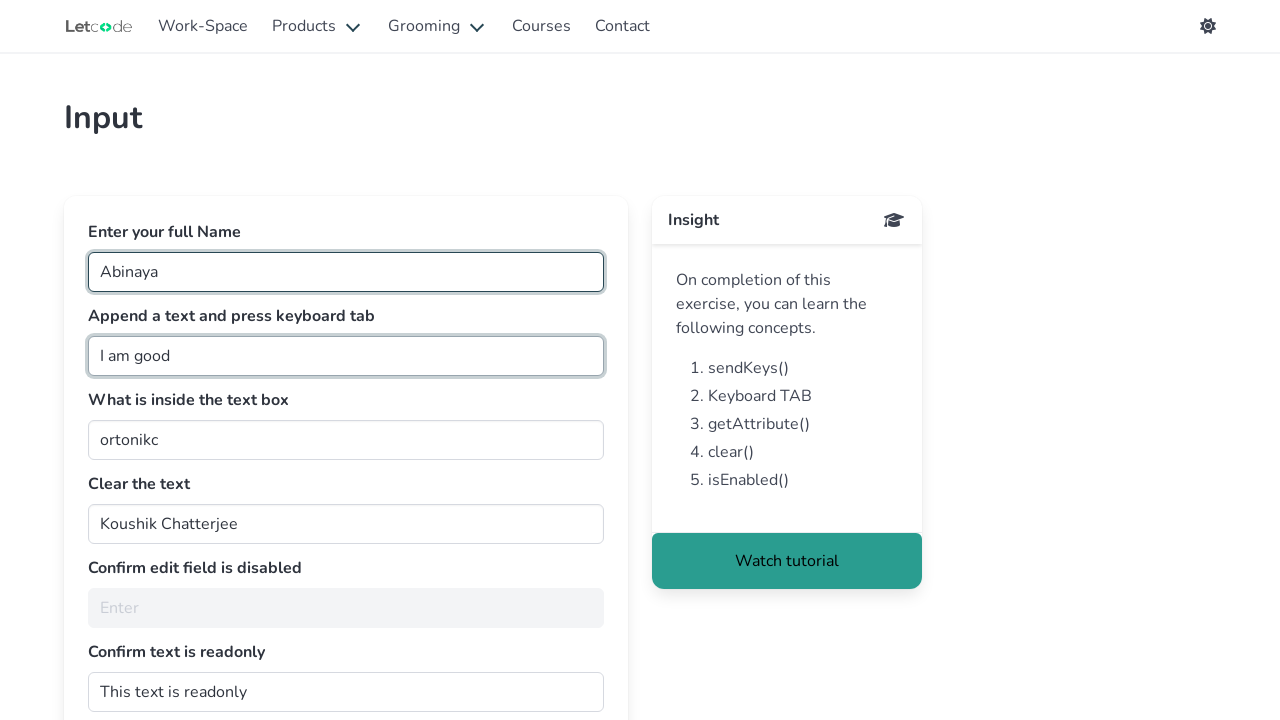

Appended ' man' to join field on #join
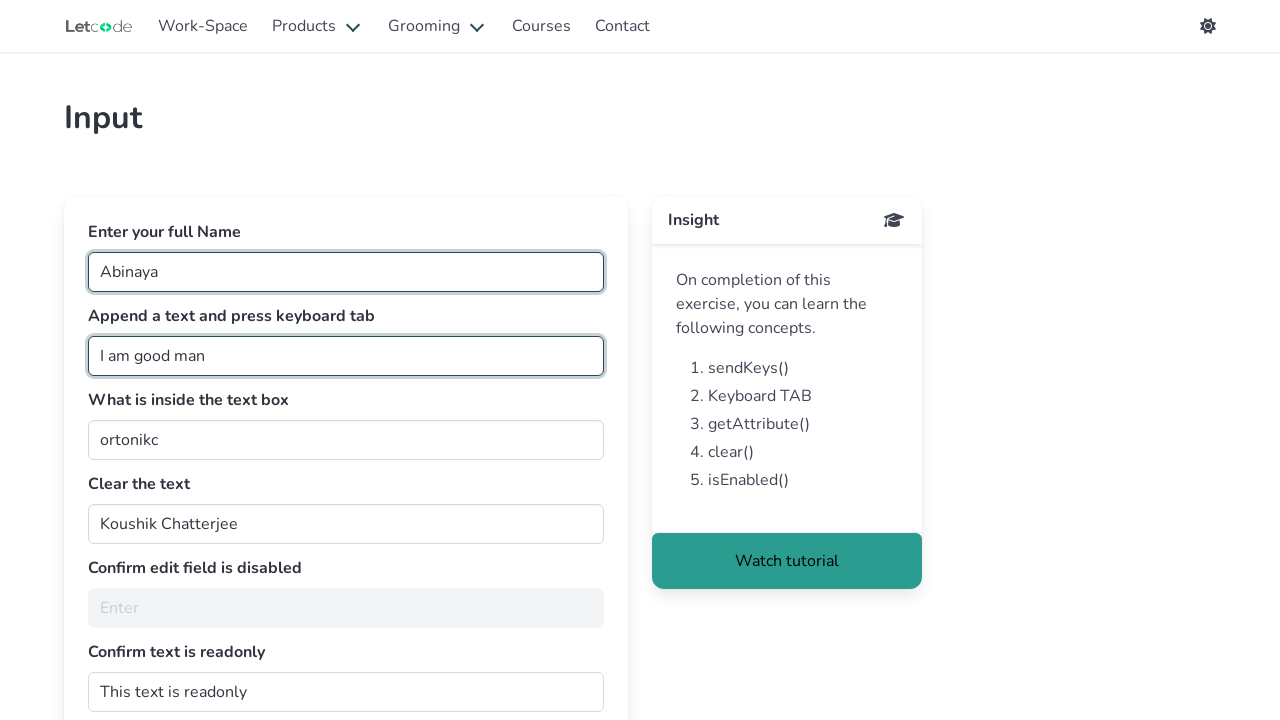

Pressed Tab to move to next field on #join
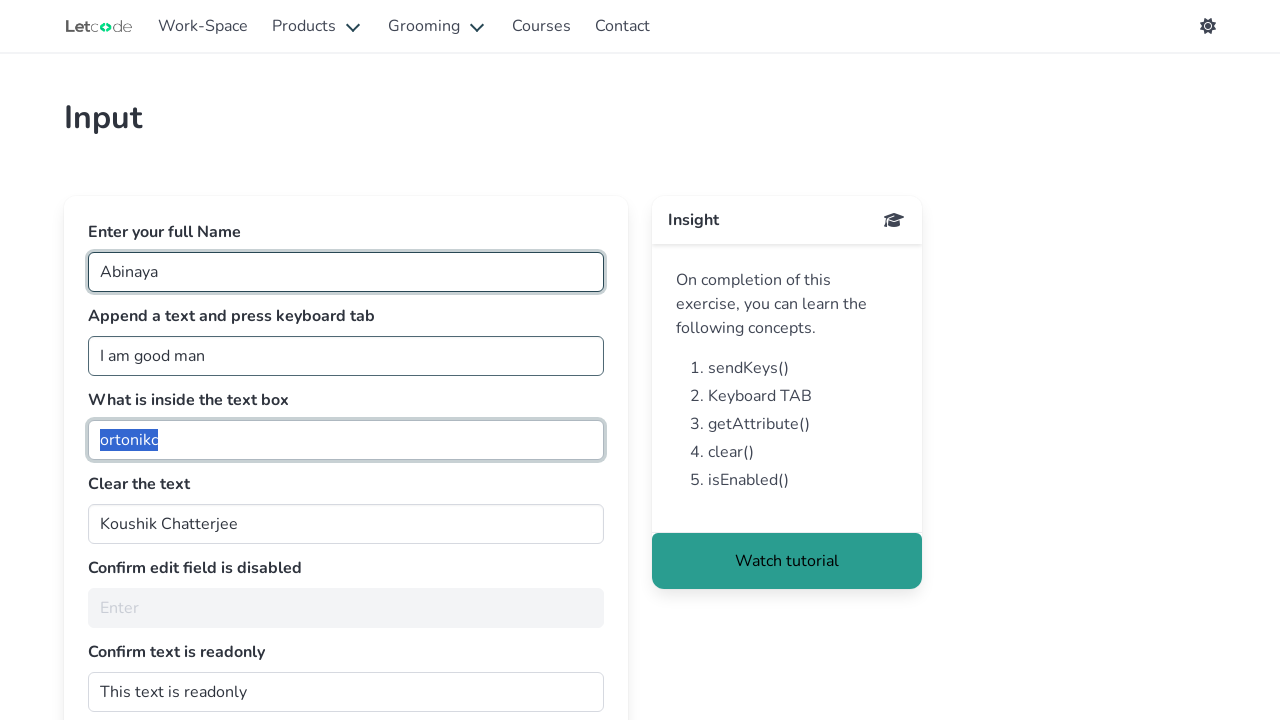

Retrieved value attribute from getMe field: 'ortonikc'
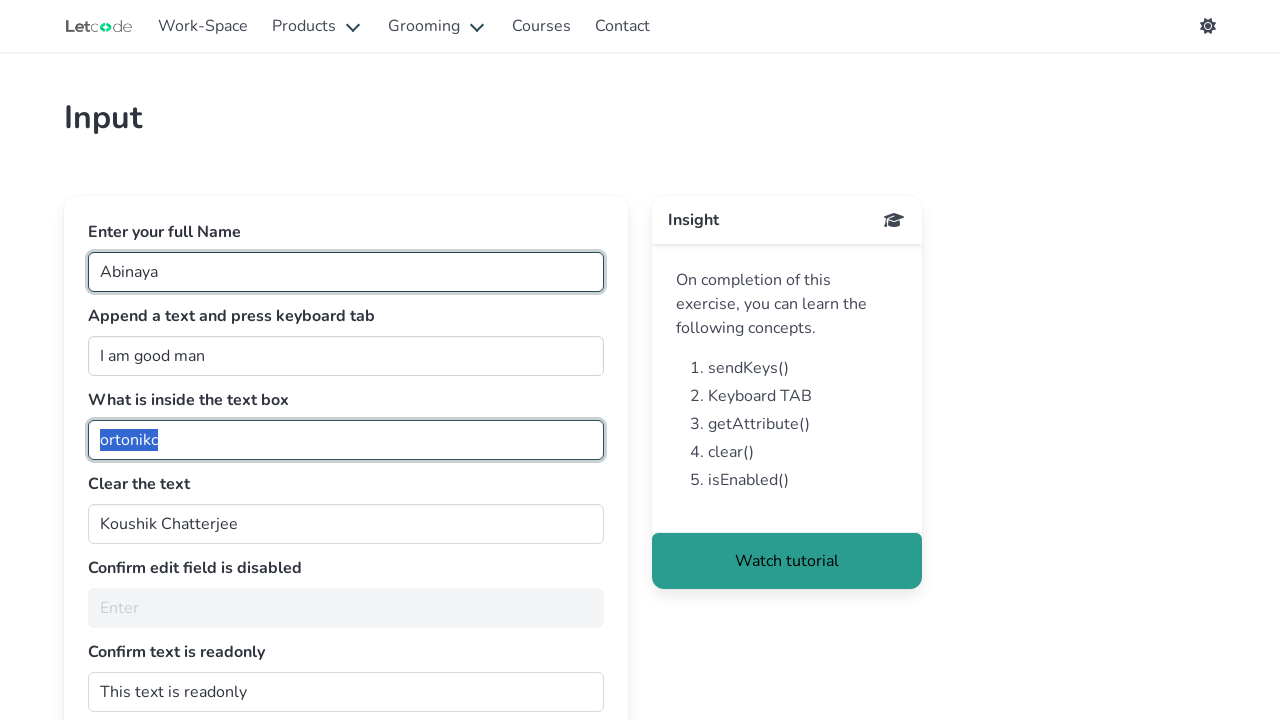

Cleared input field containing 'Koushik Chatterjee' on xpath=//input[@value='Koushik Chatterjee']
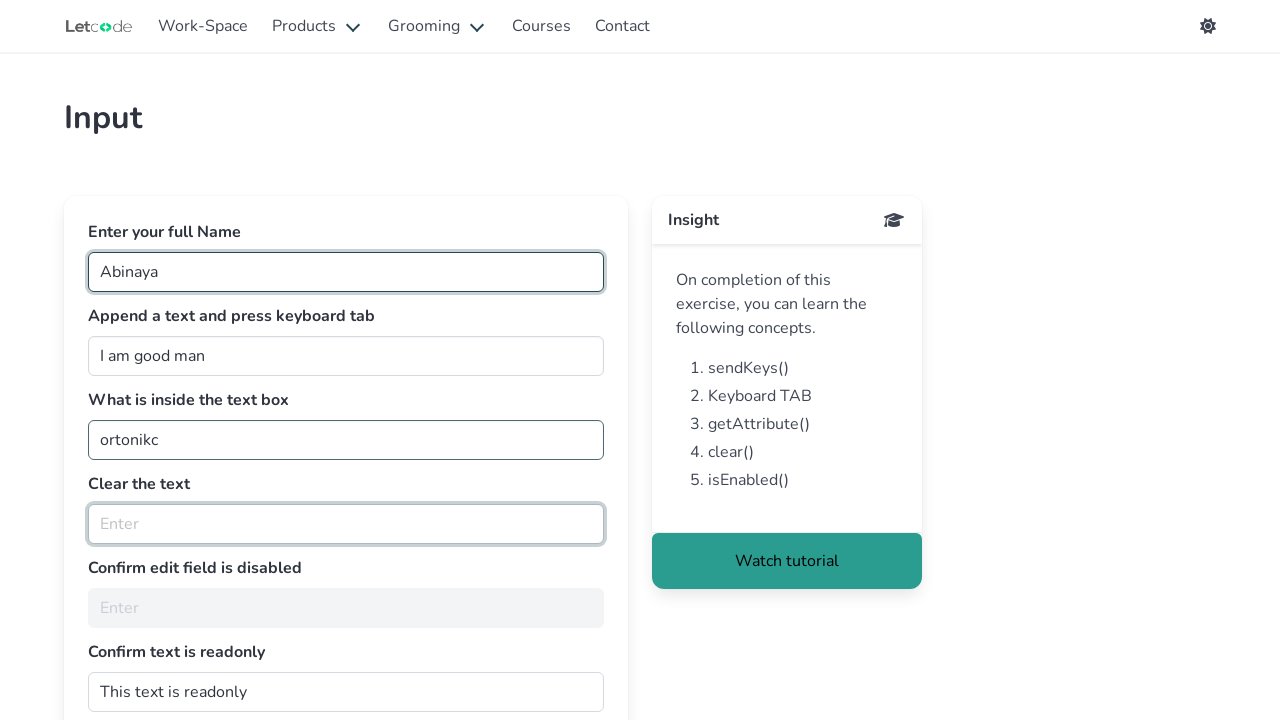

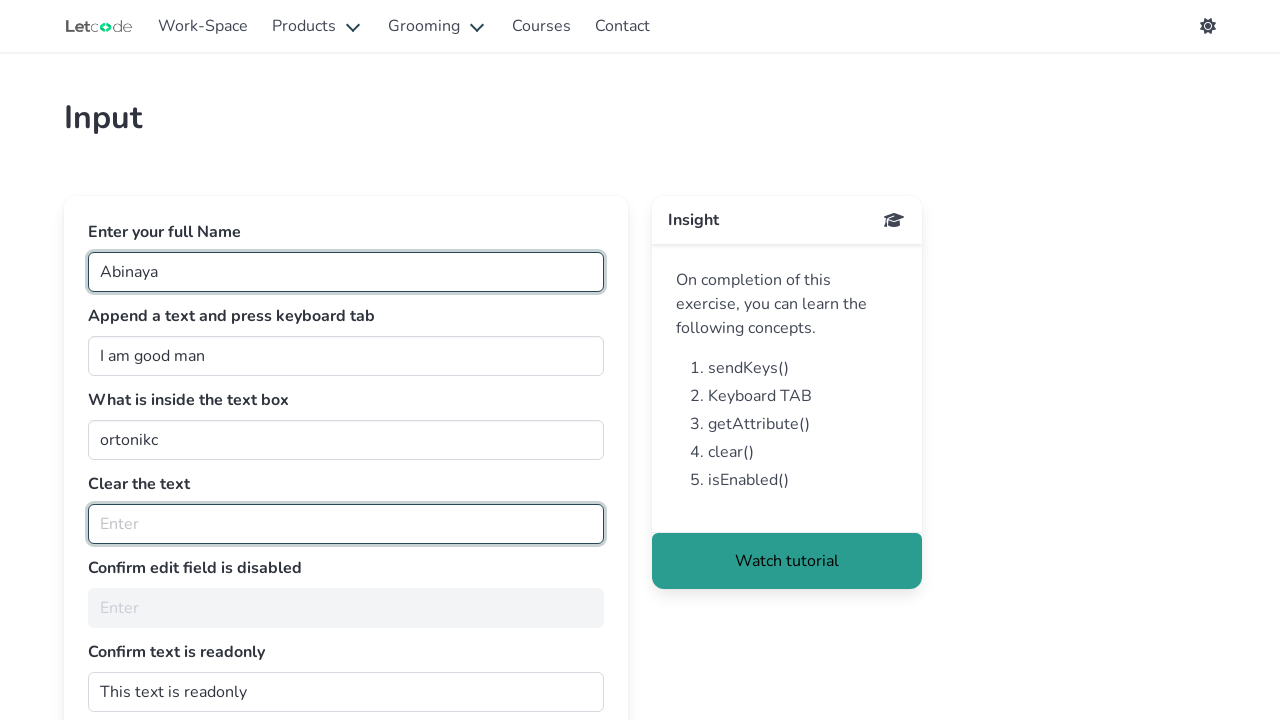